Tests dynamic control visibility by clicking a toggle button to hide a checkbox element, waiting for it to disappear, then clicking again to show it and waiting for it to reappear.

Starting URL: https://v1.training-support.net/selenium/dynamic-controls

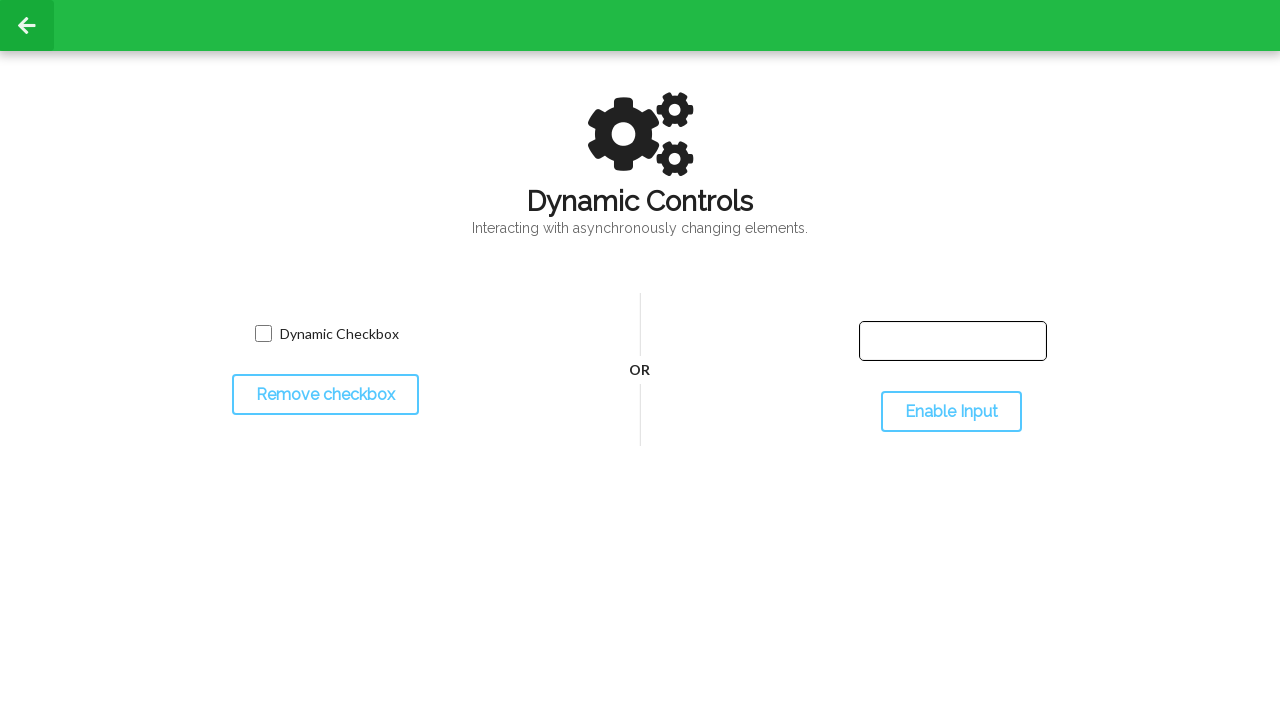

Clicked toggle button to hide checkbox at (325, 395) on #toggleCheckbox
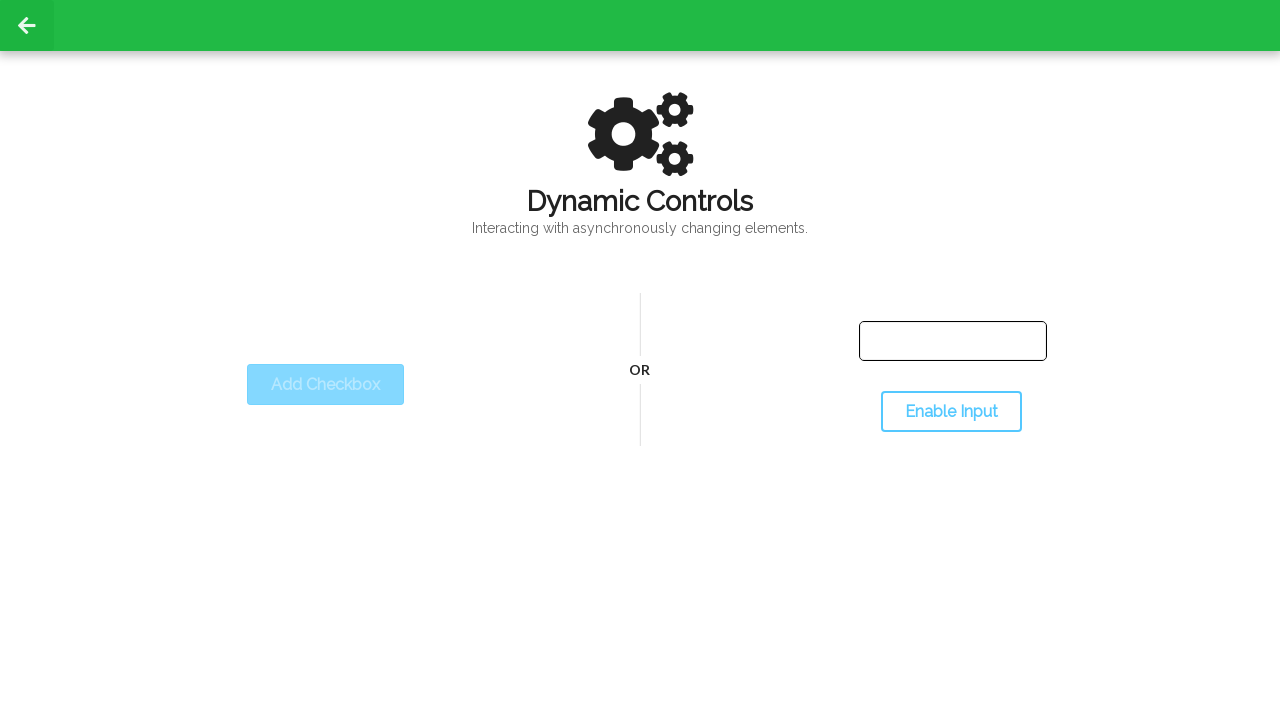

Checkbox element has disappeared
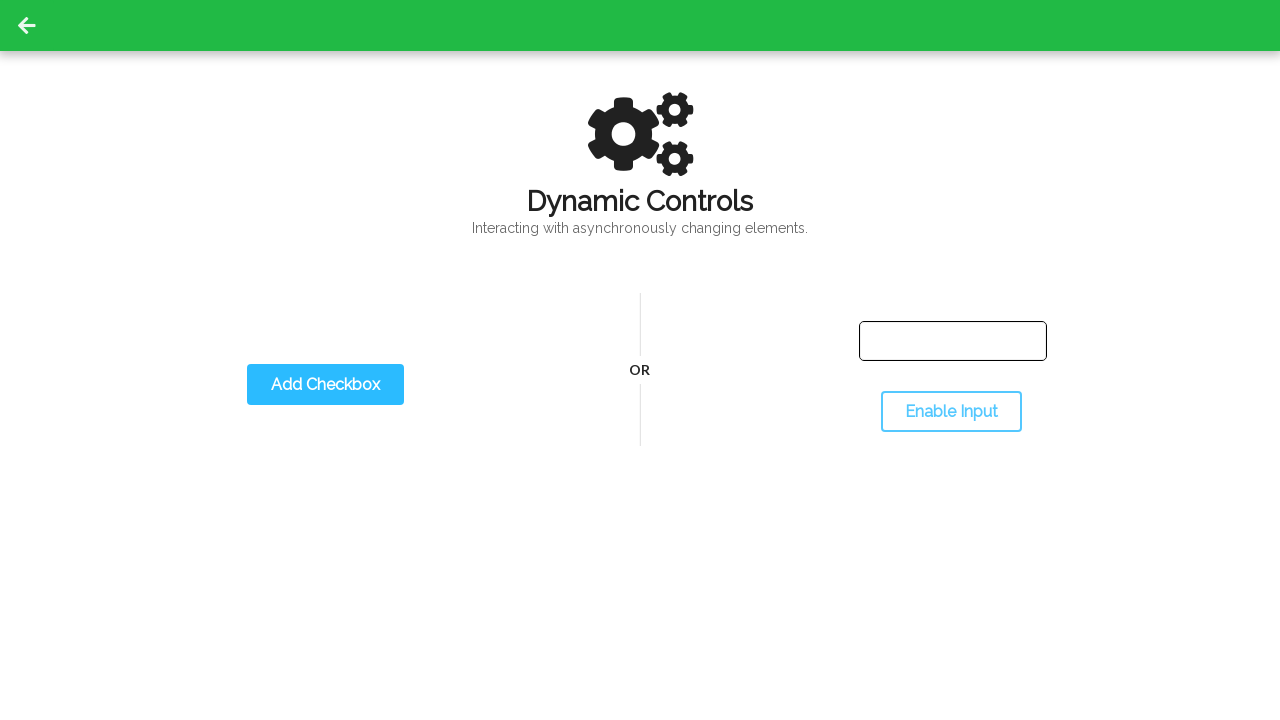

Clicked toggle button to show checkbox at (325, 385) on #toggleCheckbox
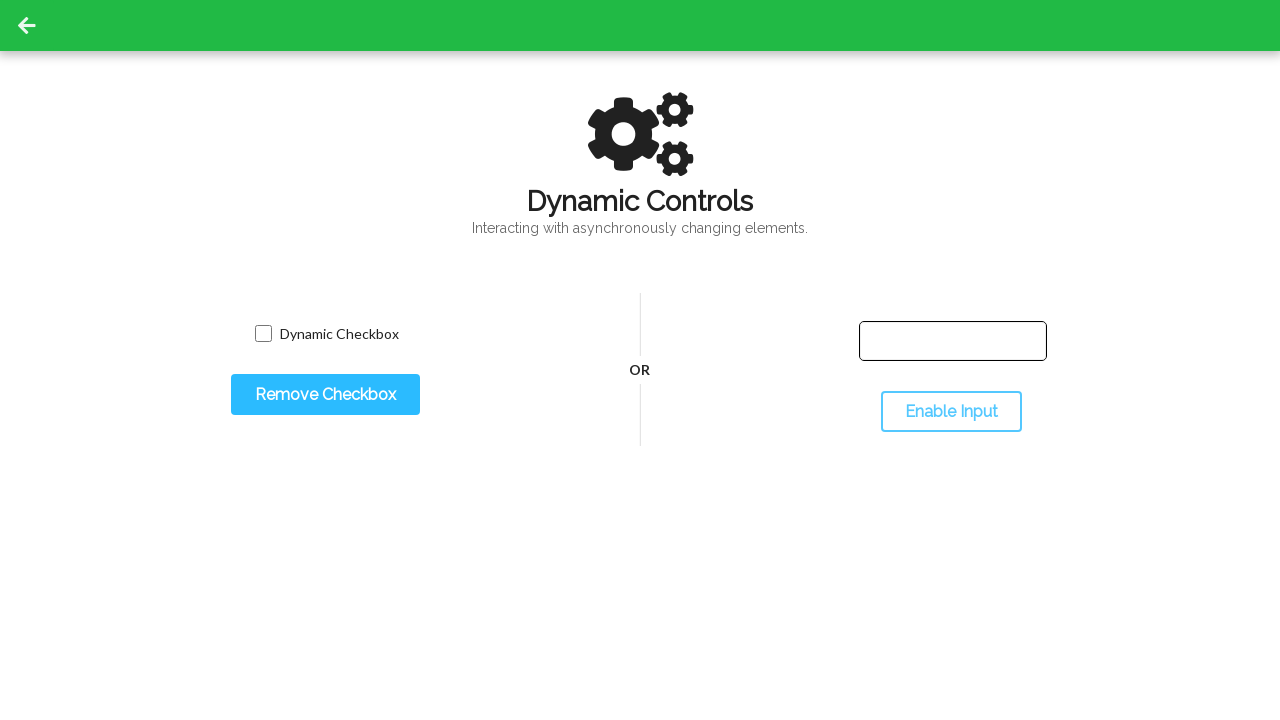

Checkbox element has reappeared
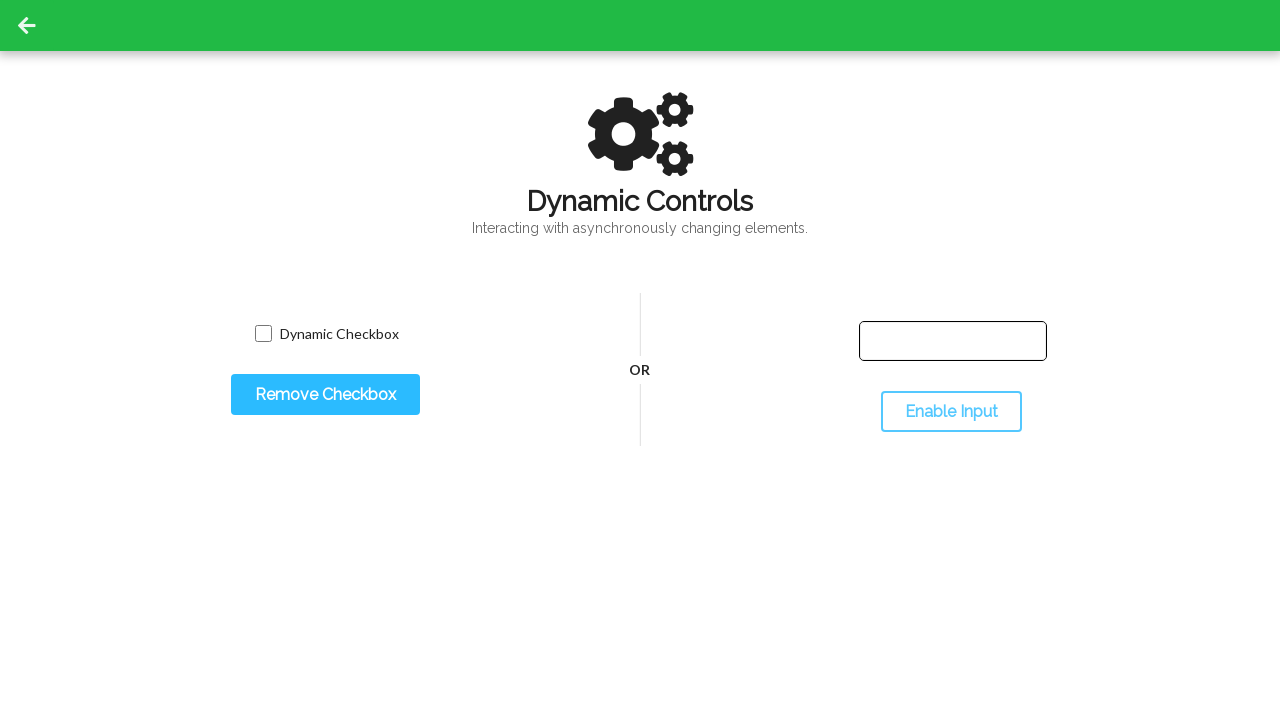

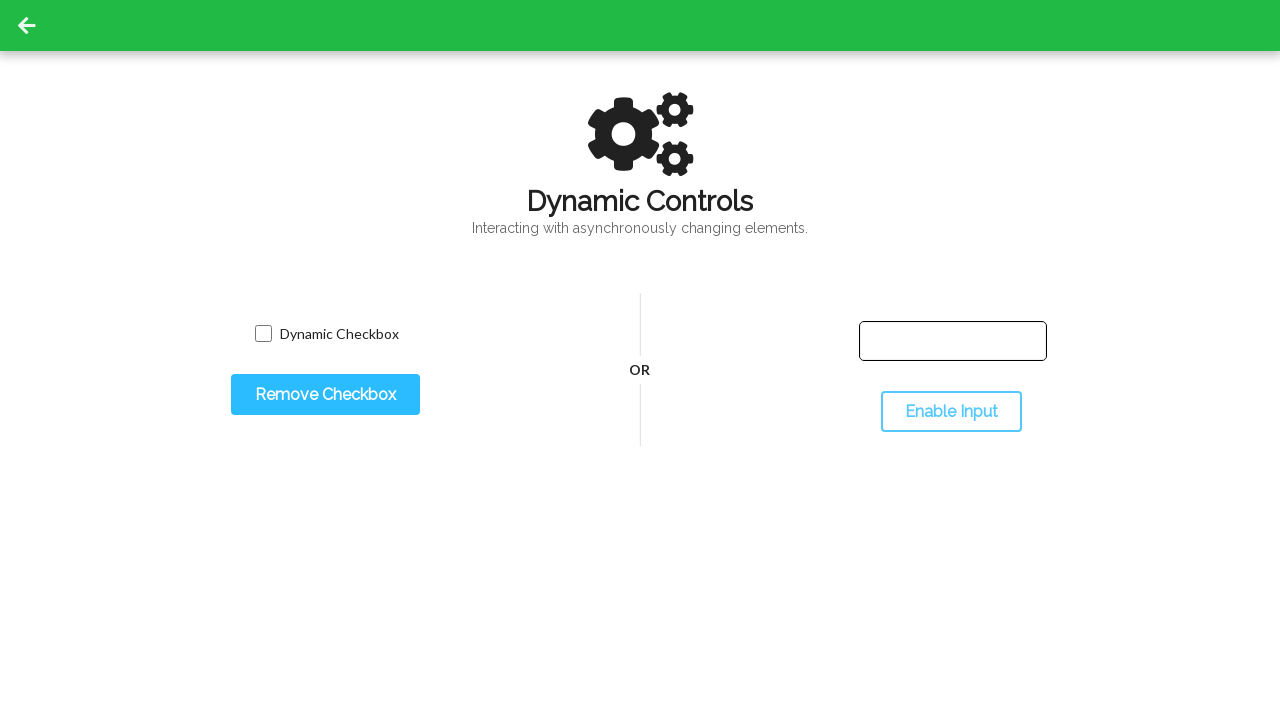